Tests checkbox interactions on a practice automation site by scrolling to the bottom, clicking the Sunday checkbox, counting all day checkboxes, and then clicking the Friday checkbox.

Starting URL: https://testautomationpractice.blogspot.com/

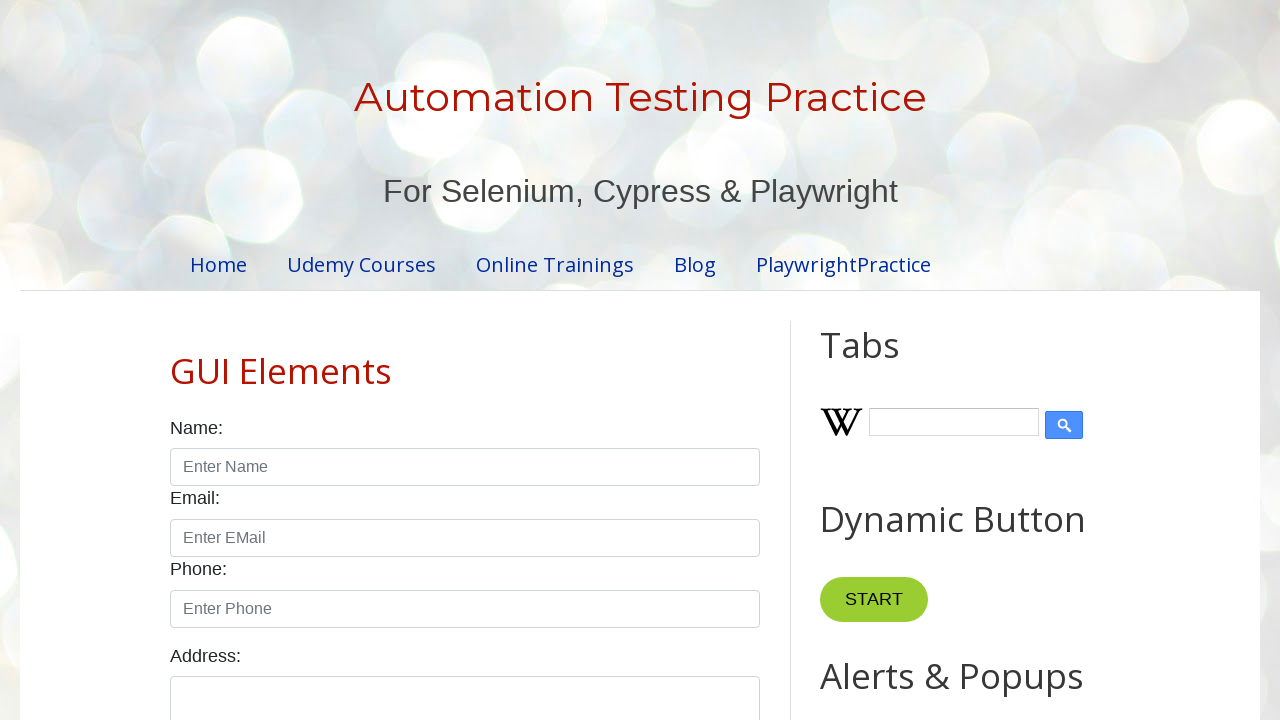

Scrolled to the bottom of the page
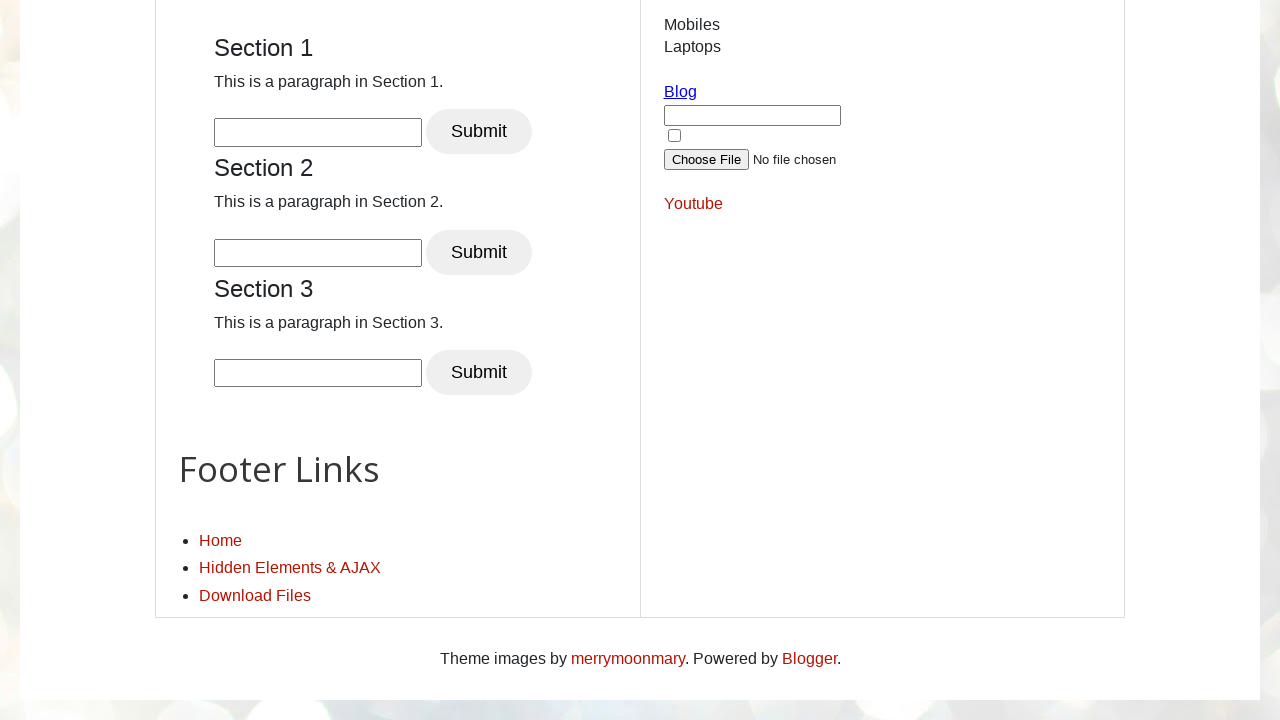

Located Sunday checkbox element
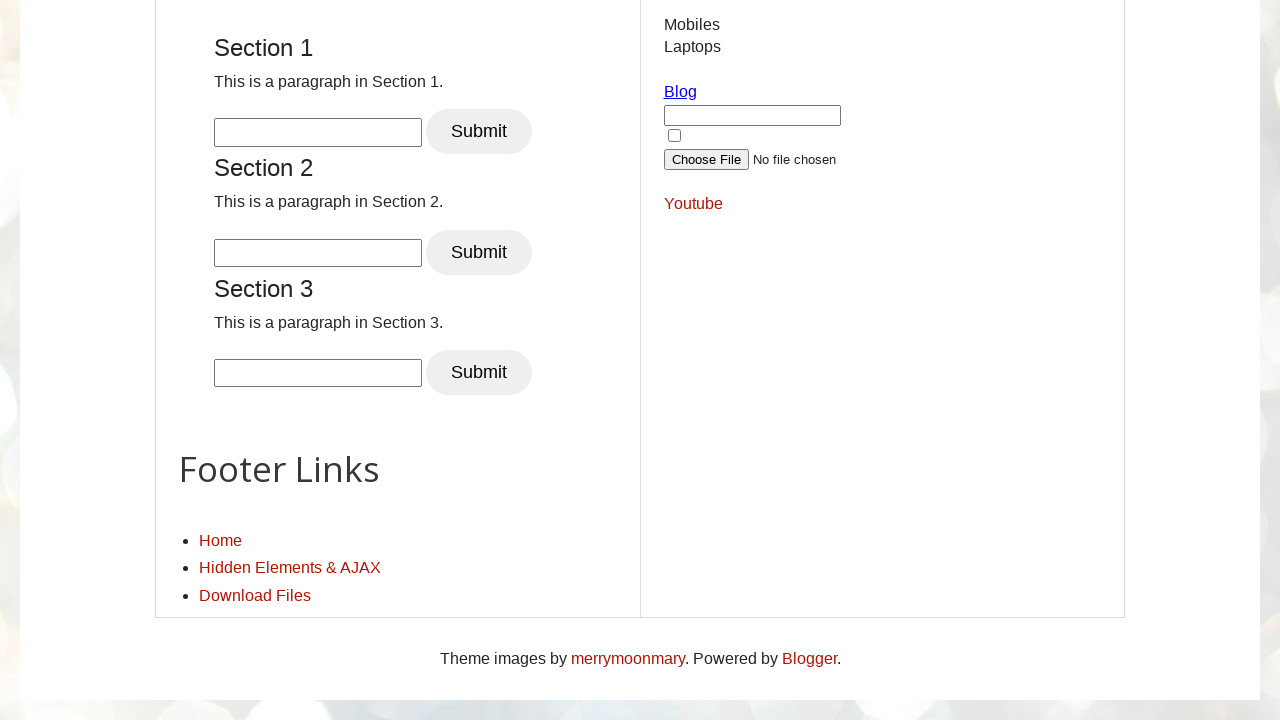

Clicked Sunday checkbox at (176, 360) on xpath=//input[@id='sunday']
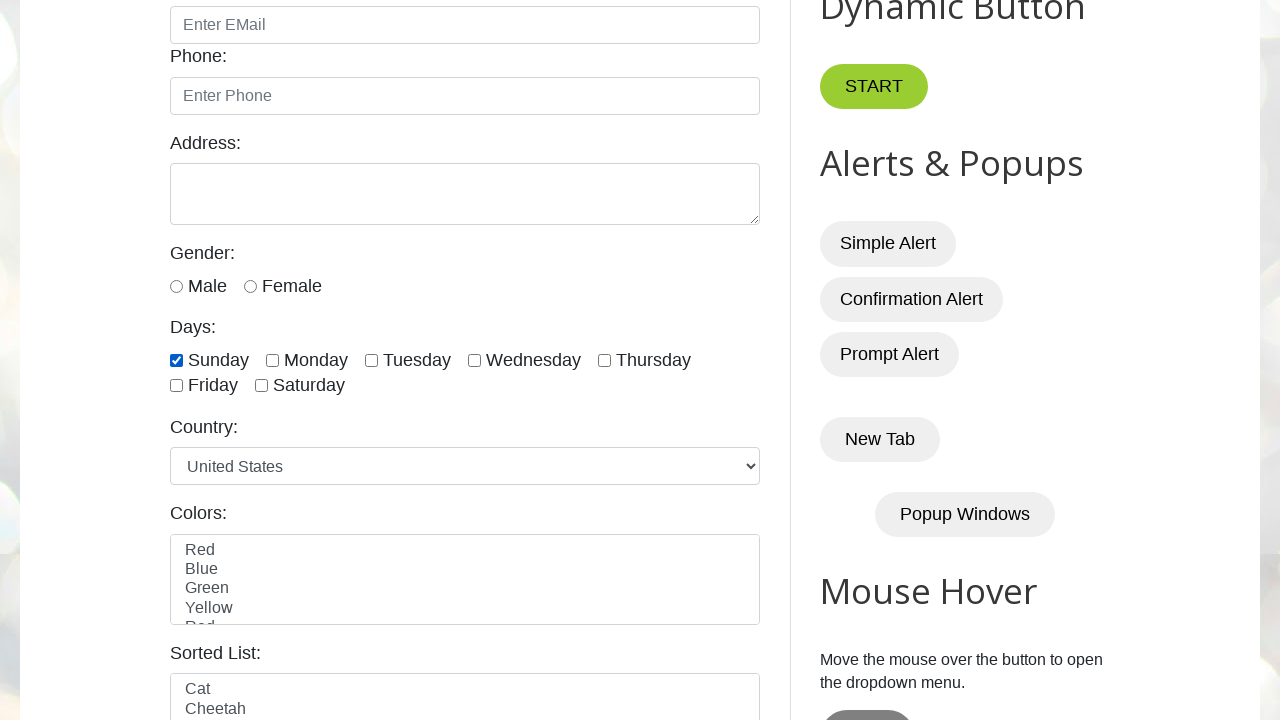

Located all day checkboxes
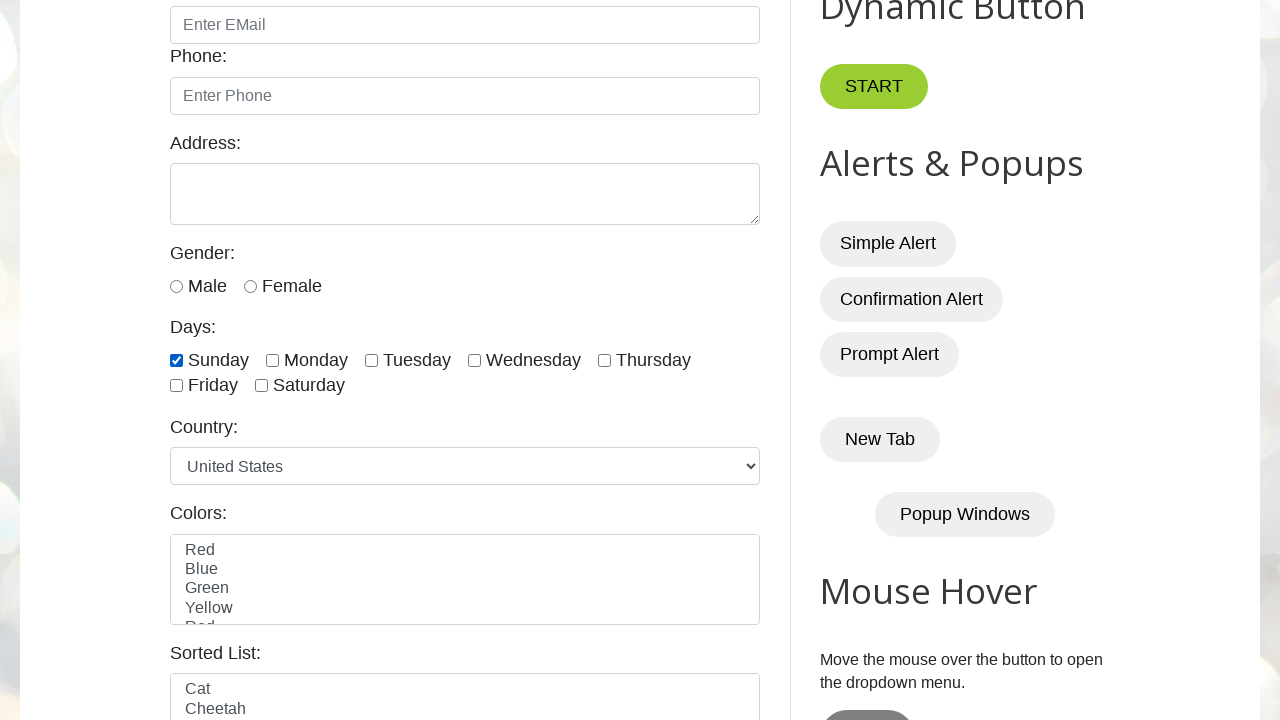

Counted all day checkboxes: 7 checkboxes found and their selection states printed
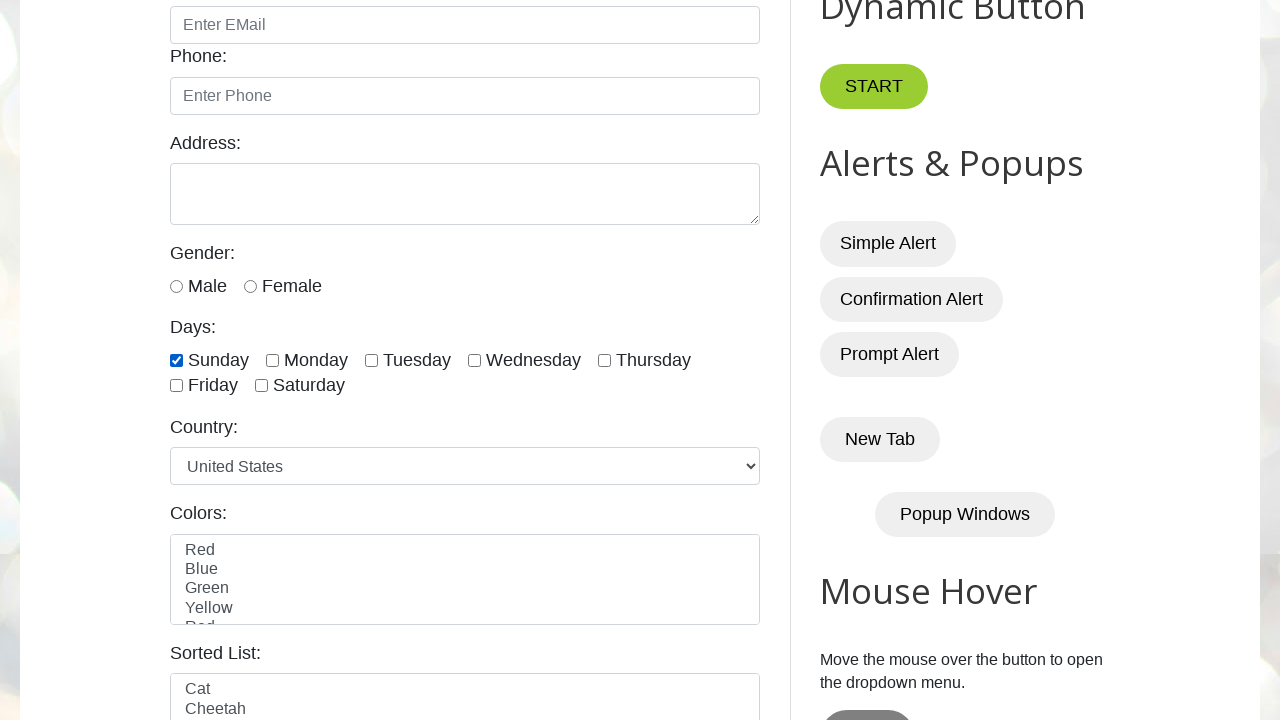

Clicked Friday checkbox at (176, 386) on xpath=//input[@id='friday']
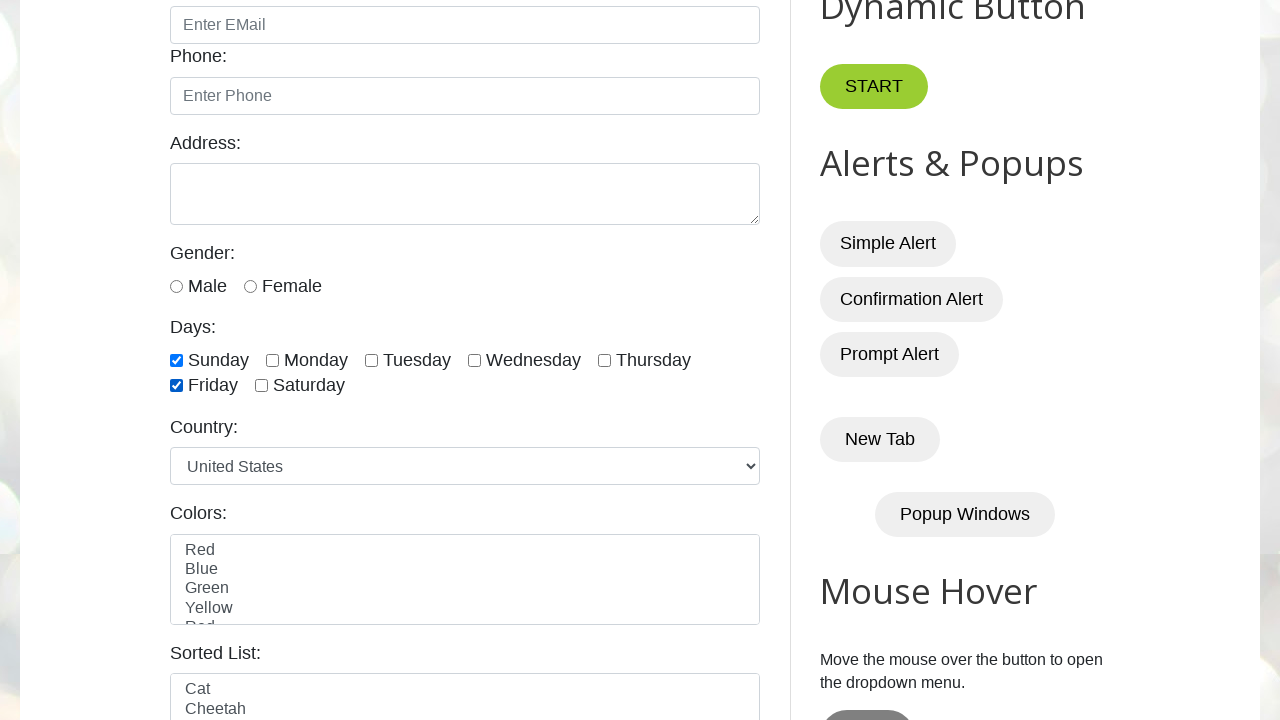

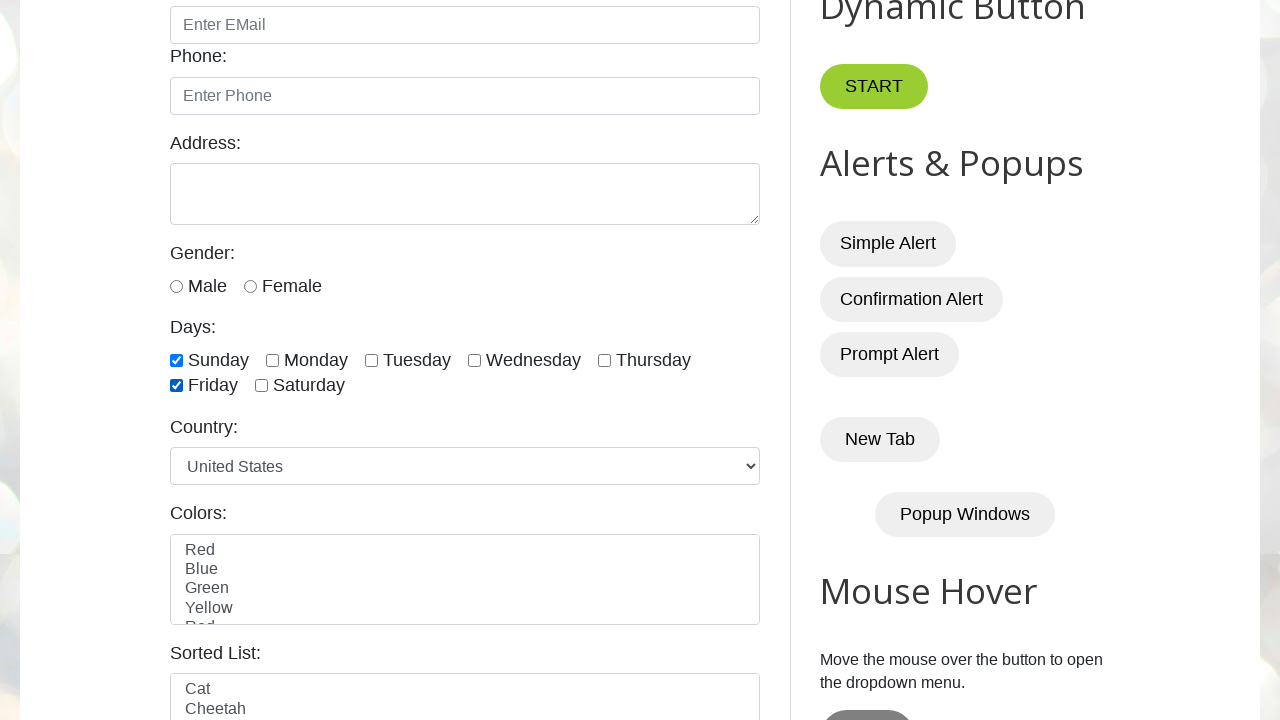